Tests a contact form by filling in first name, last name, email, and message fields with sample data.

Starting URL: https://automationtesting.co.uk/contactForm.html

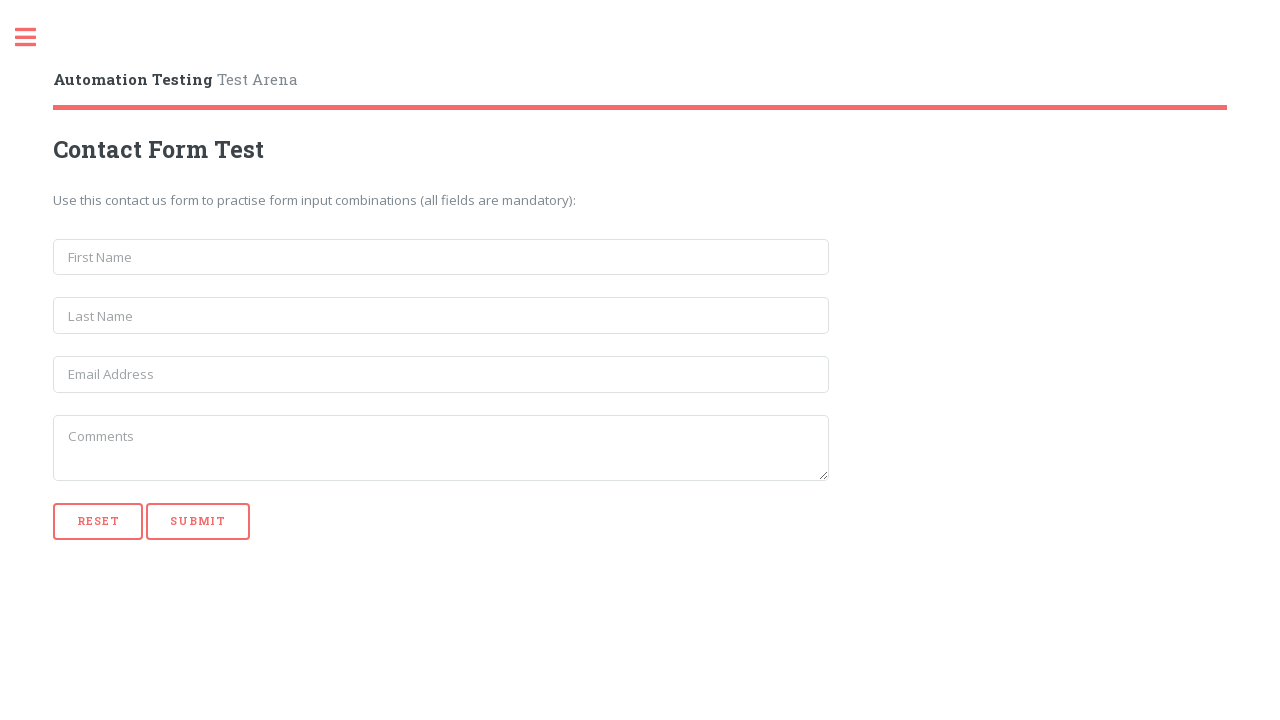

Filled first name field with 'I am Batman' on input[name='first_name']
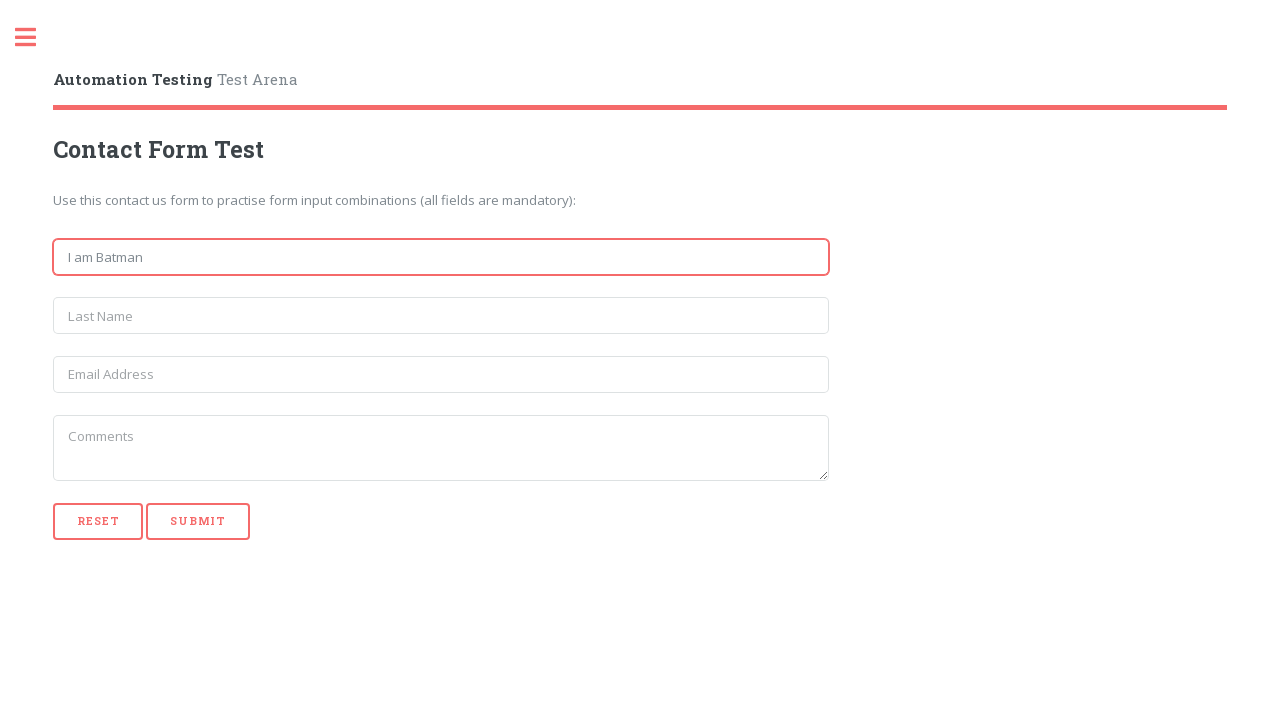

Filled last name field with 'Johnny Dep' on input[name='last_name']
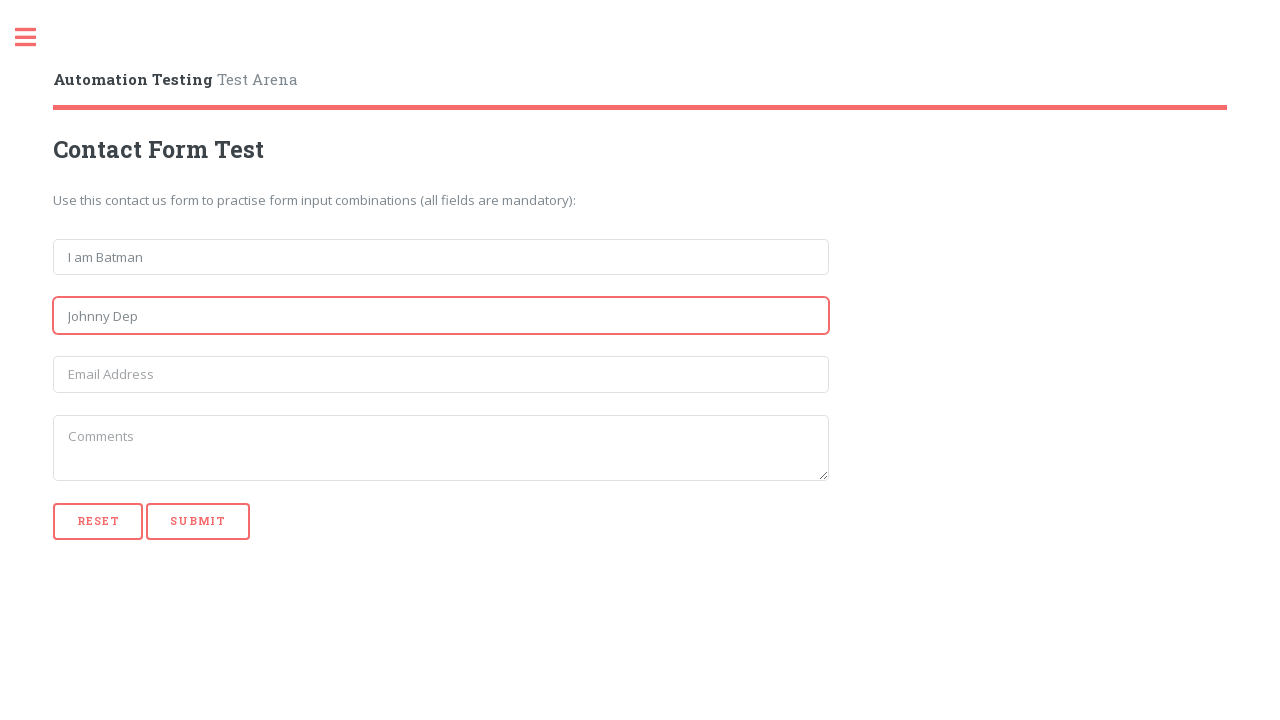

Filled email field with 'johnnydep21@gmail.com' on input[name='email']
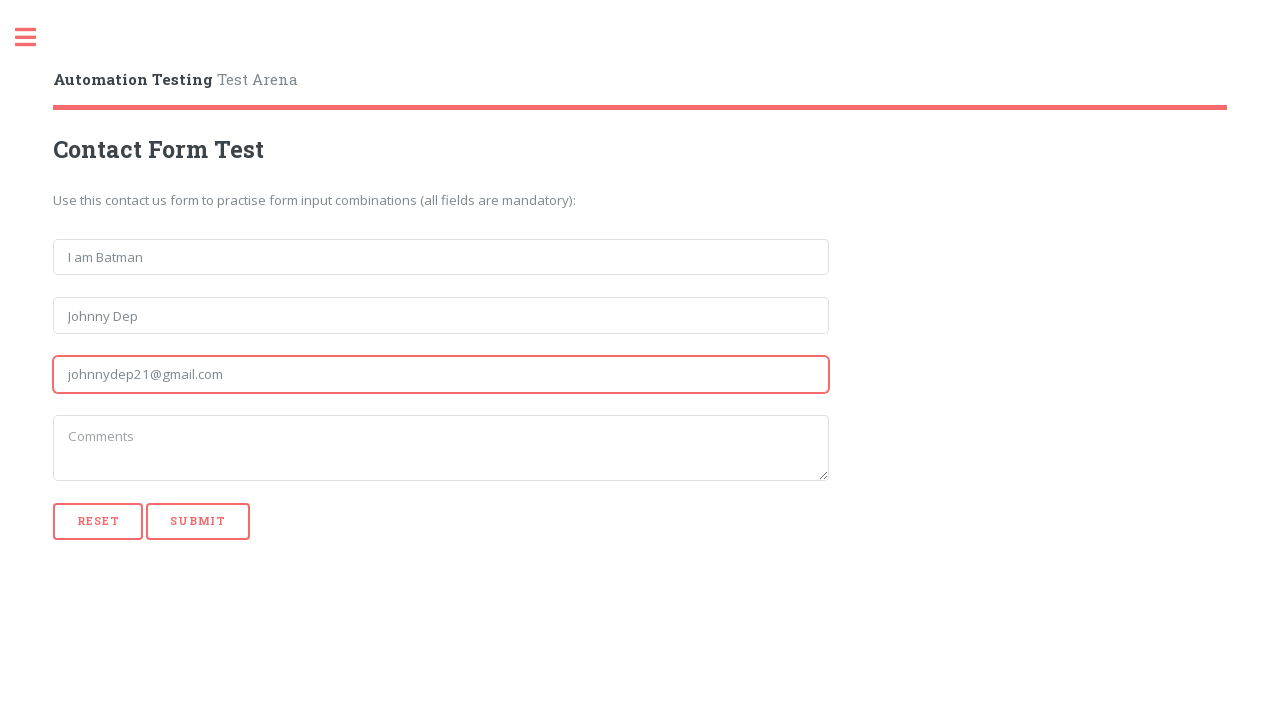

Filled message field with 'Thanks for your feedback' on textarea[name='message']
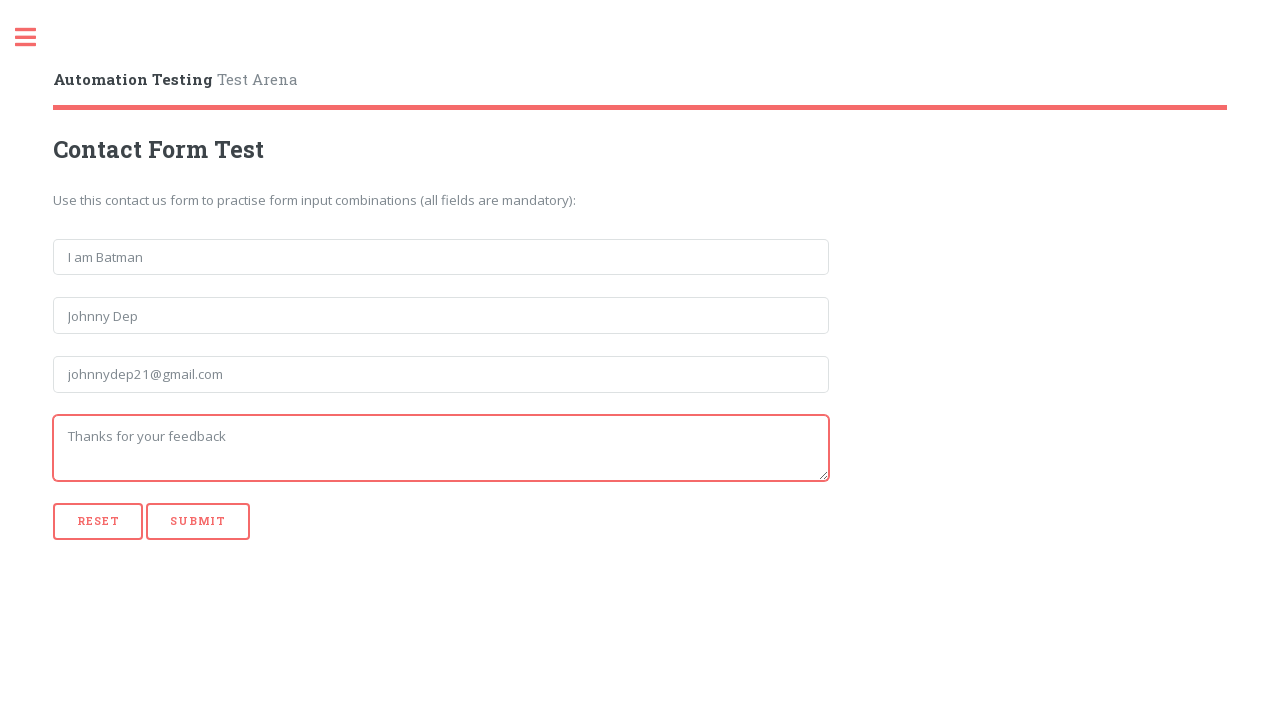

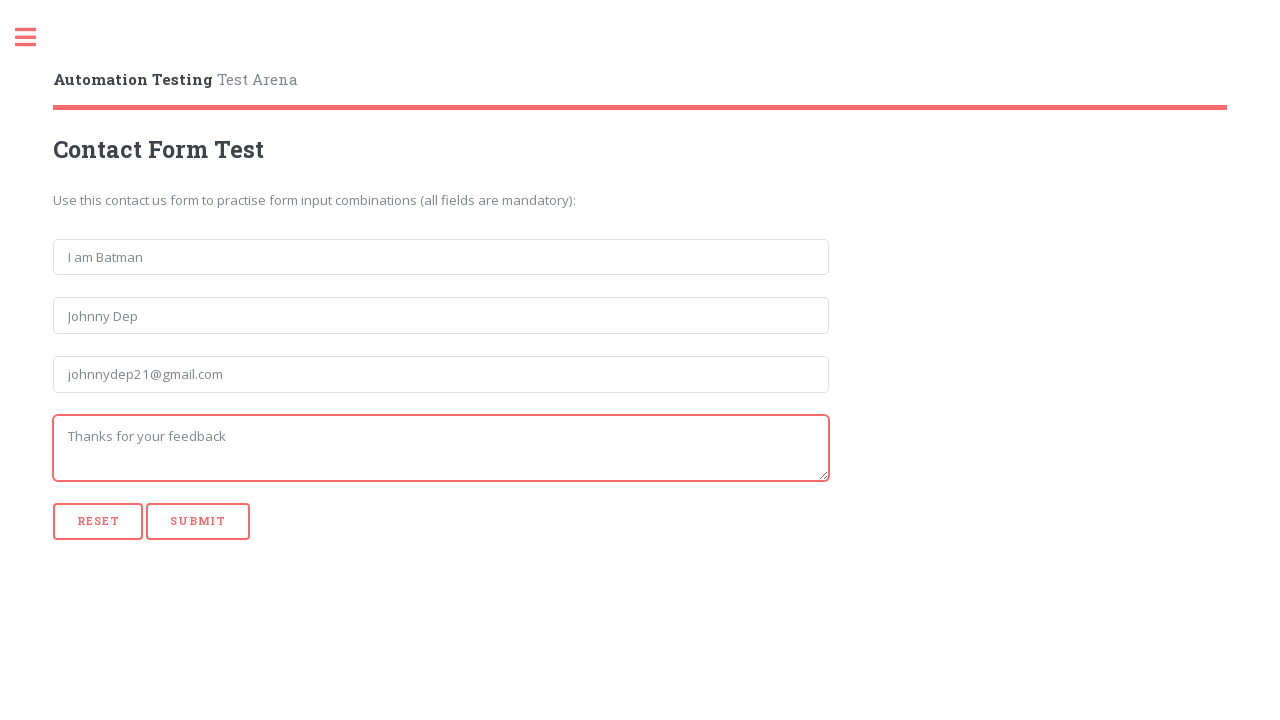